Tests adding a product to the shopping cart by clicking on the first product, clicking "Add to cart", and verifying the confirmation alert message.

Starting URL: https://www.demoblaze.com/

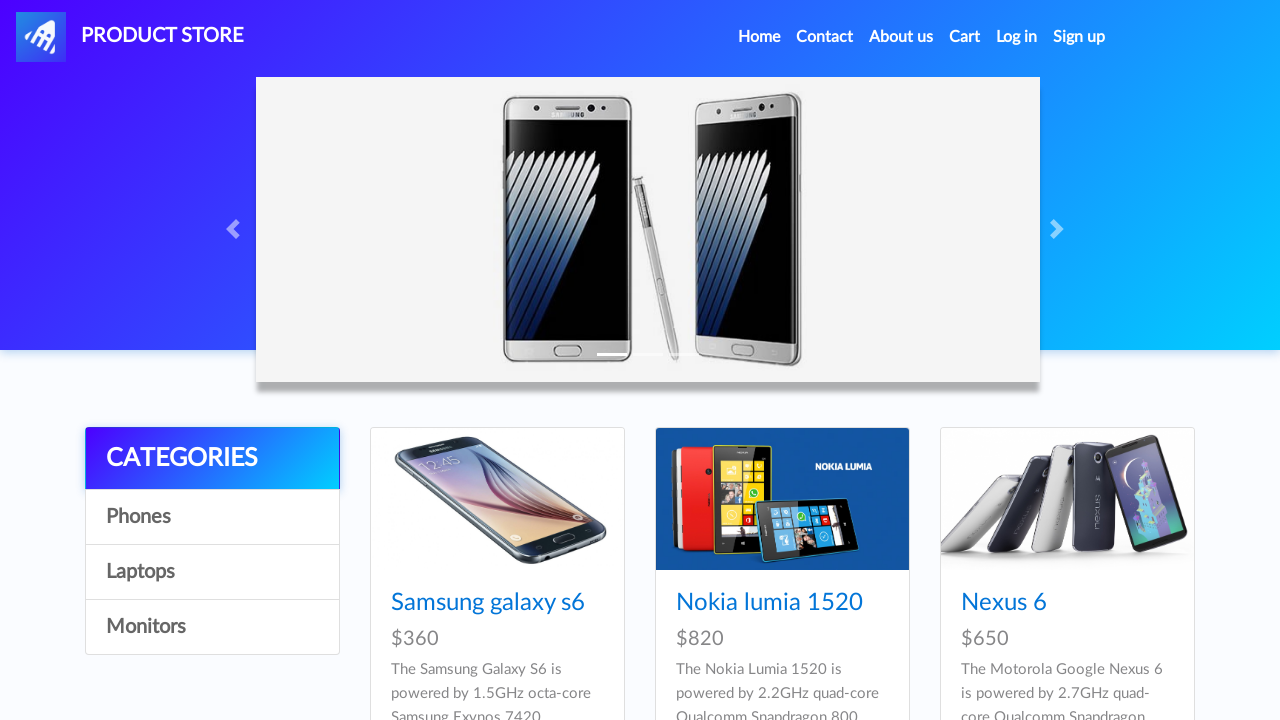

Waited for products to load on the home page
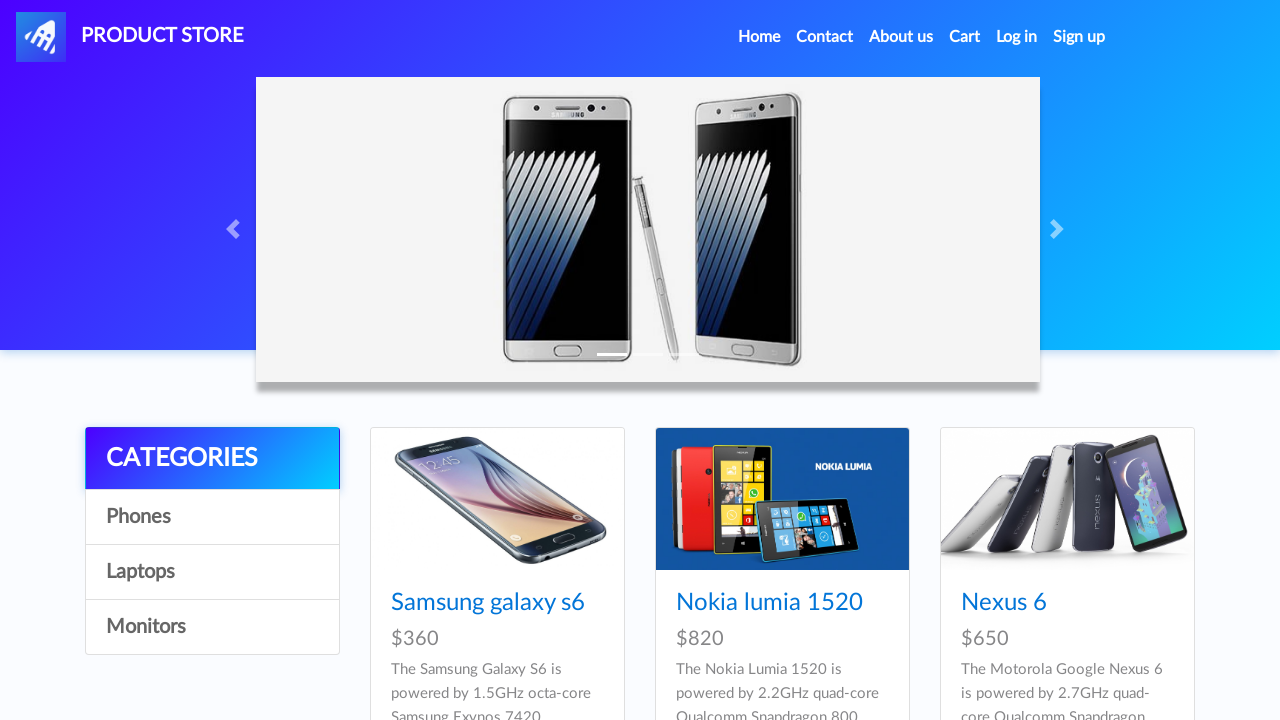

Clicked on the first product at (488, 603) on xpath=//*[@id='tbodyid']/div[1]/div/div/h4/a
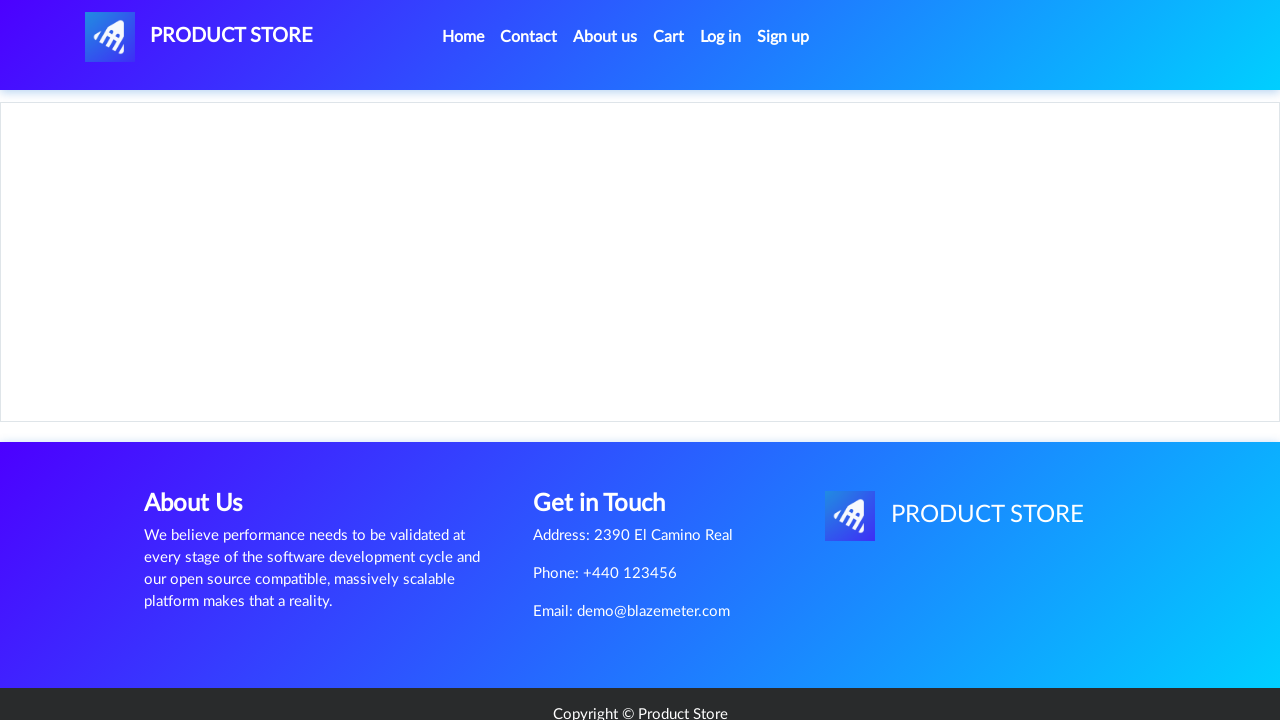

Product page loaded and 'Add to cart' button is visible
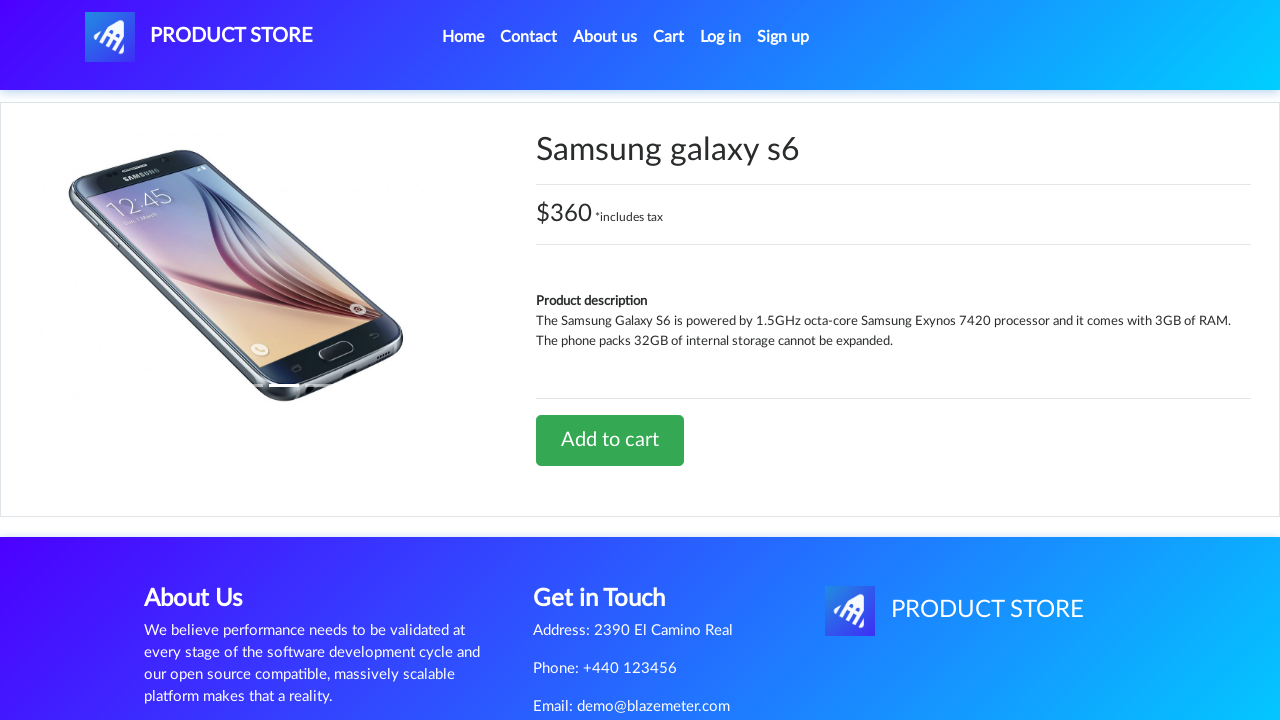

Set up dialog handler to automatically accept alerts
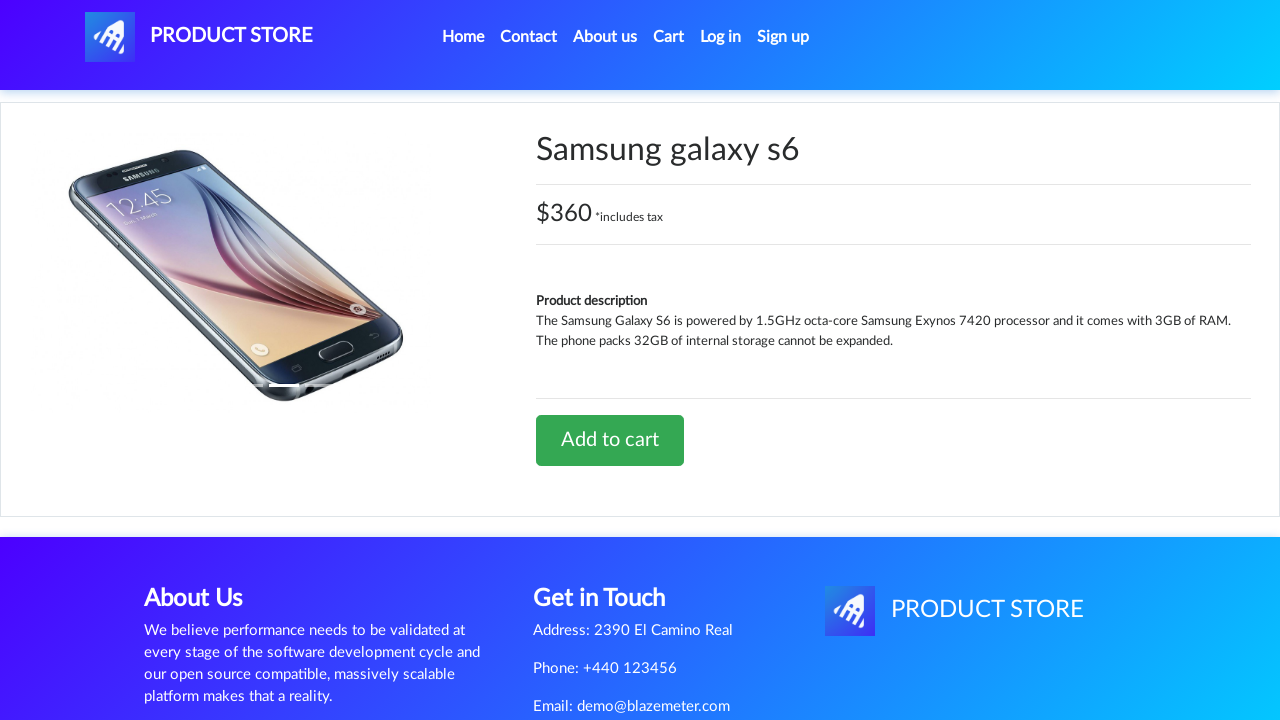

Clicked 'Add to cart' button at (610, 440) on a:has-text('Add to cart')
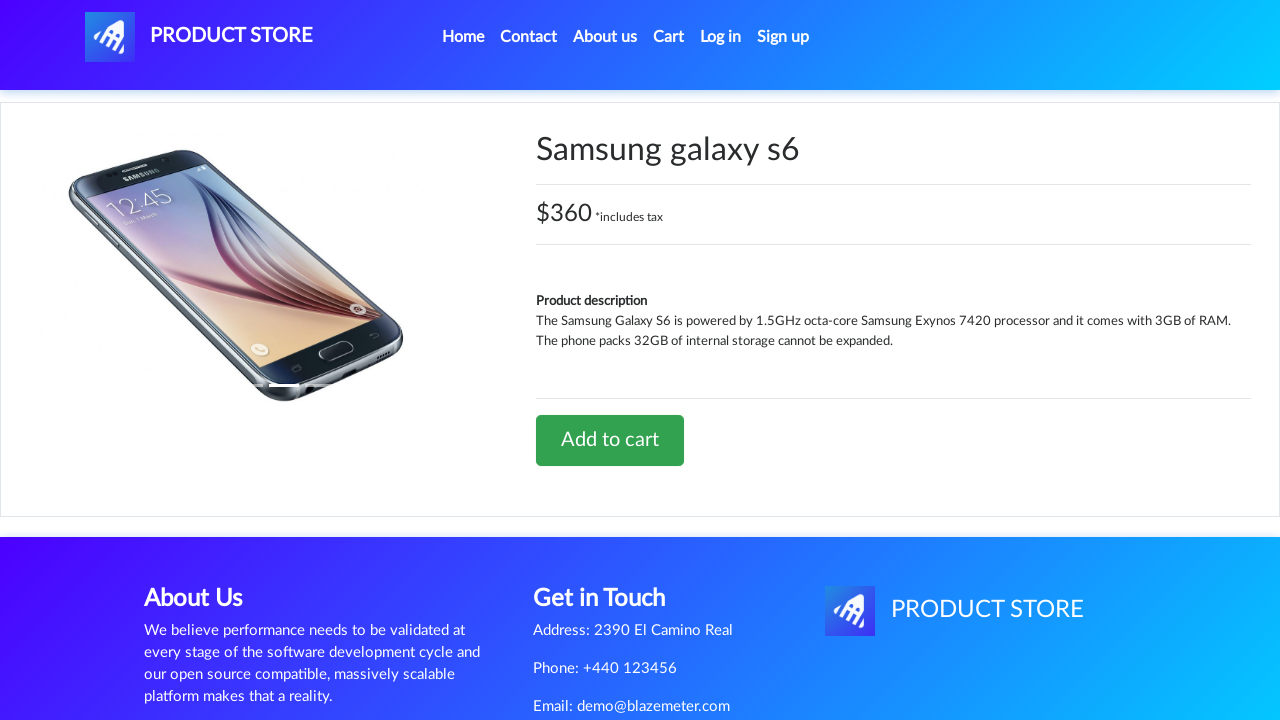

Waited for alert confirmation to be processed
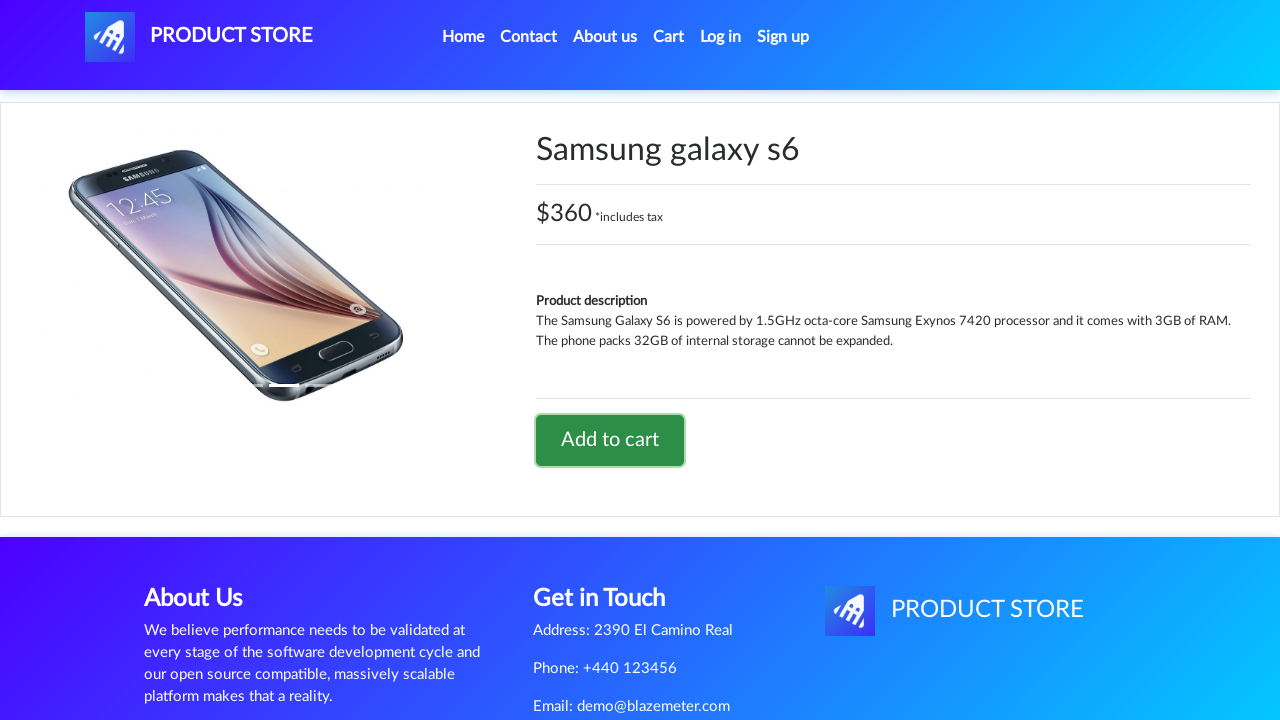

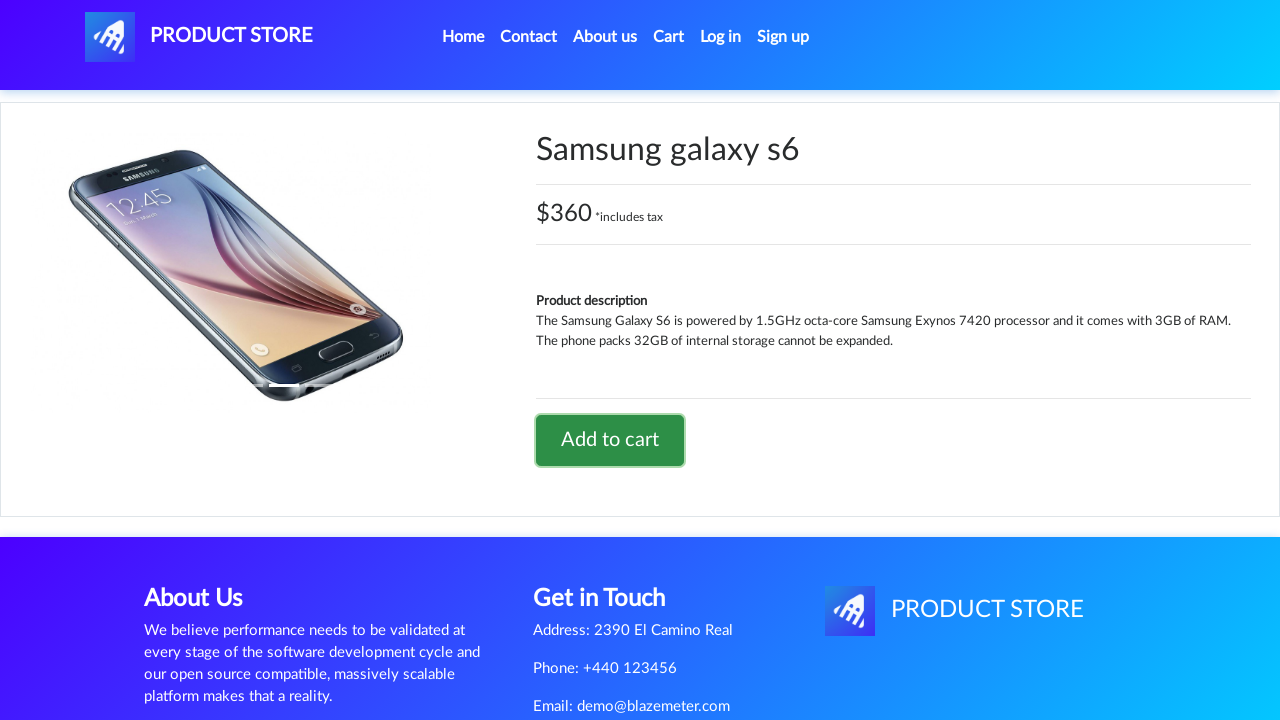